Tests adding jQuery Growl notifications to a web page by injecting jQuery, jQuery Growl library, and styles, then displaying notification messages on the page.

Starting URL: https://the-internet.herokuapp.com

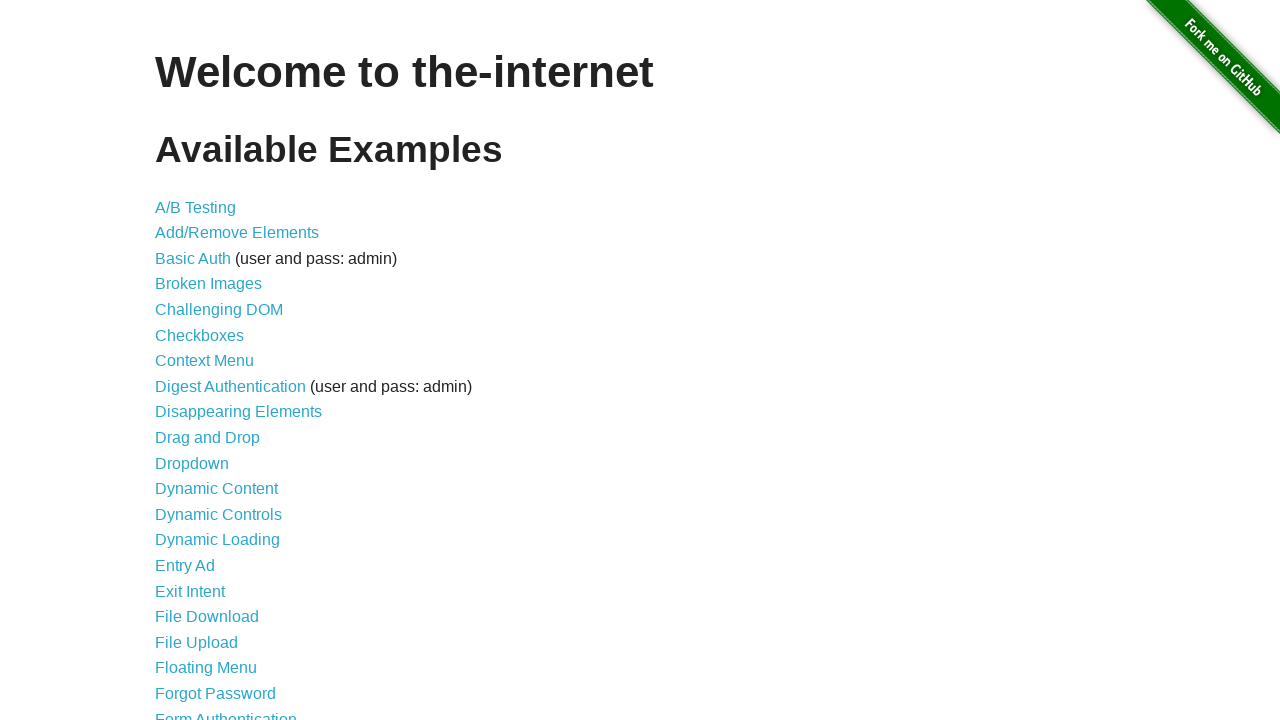

Injected jQuery library if not already present
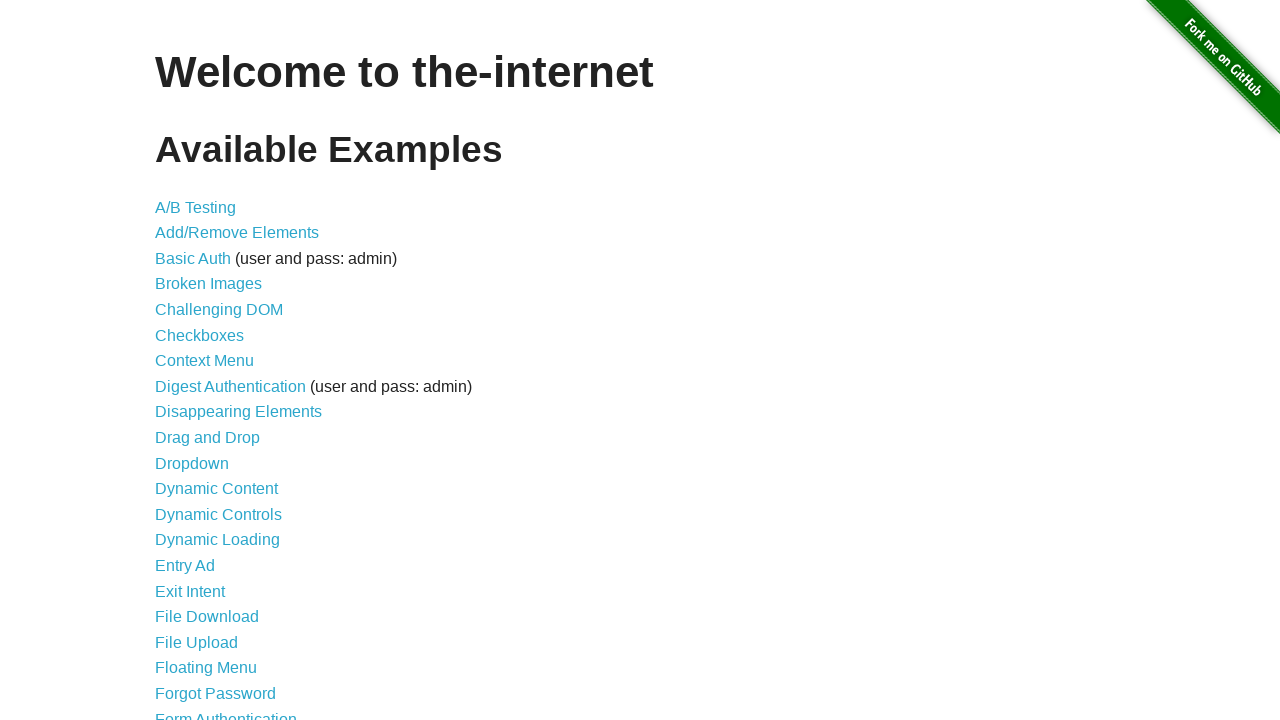

Waited for jQuery to load
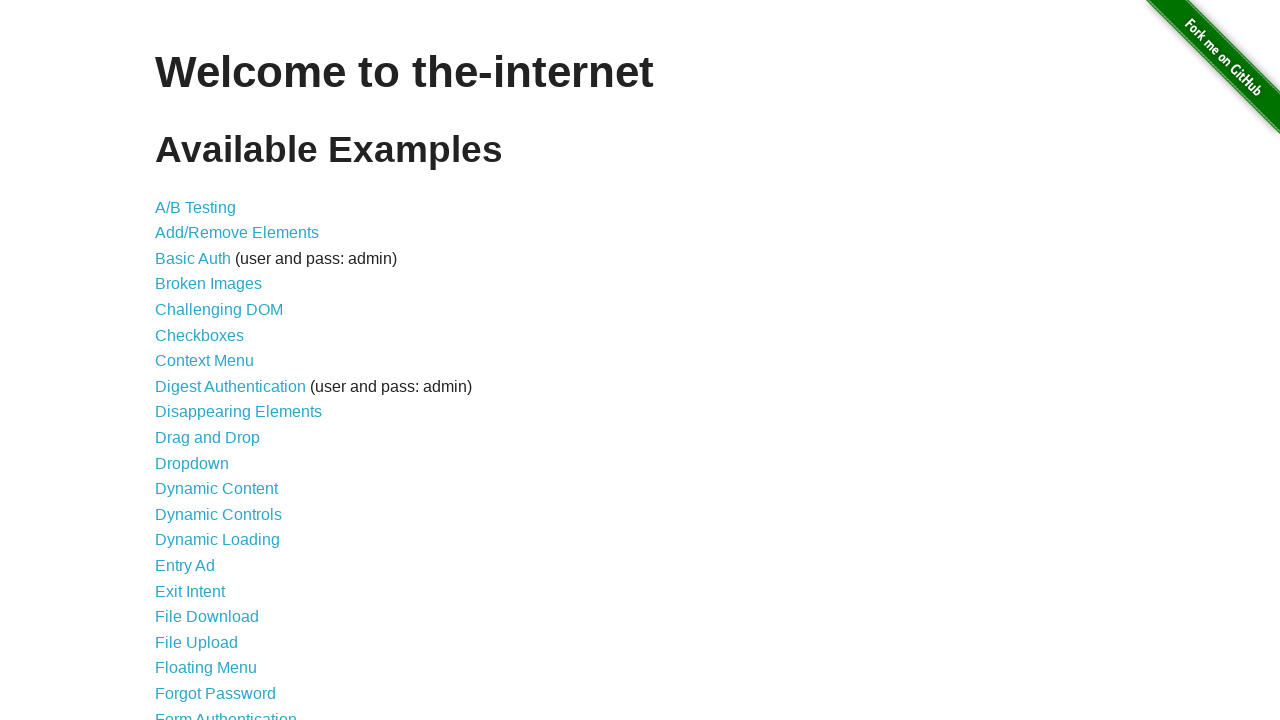

Injected jQuery Growl library
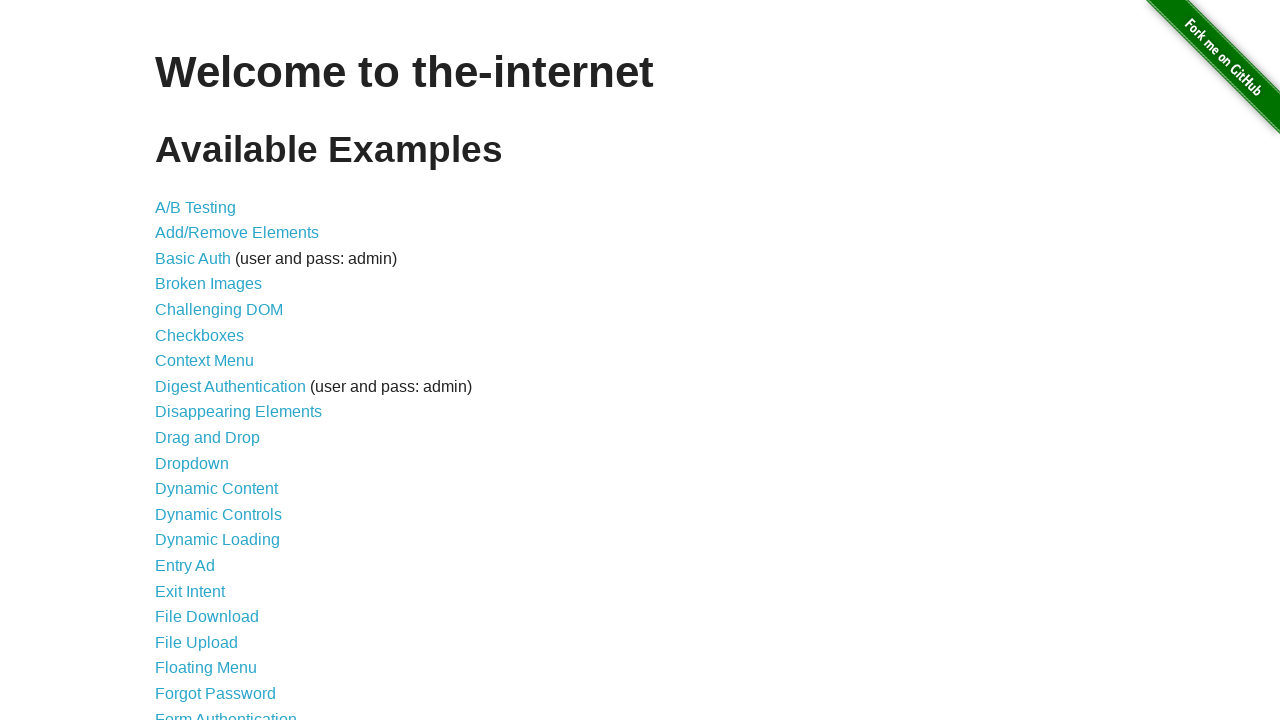

Injected jQuery Growl CSS styles
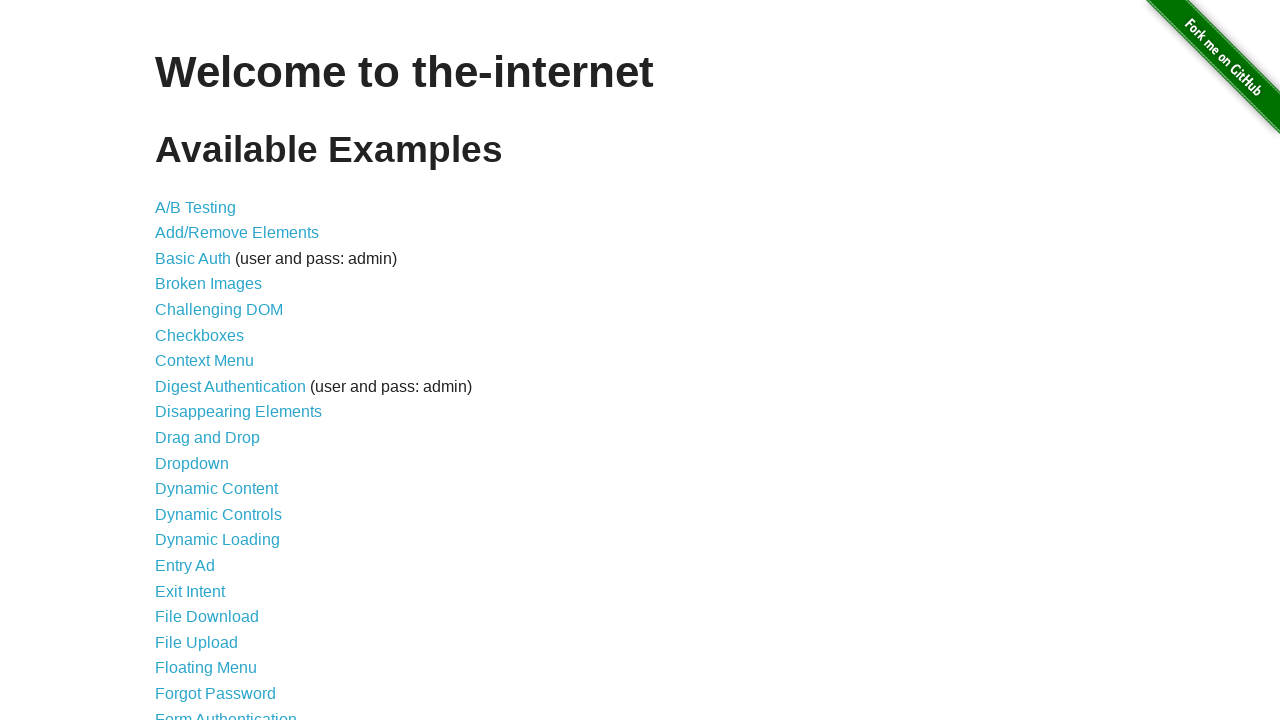

Waited for jQuery Growl library to load
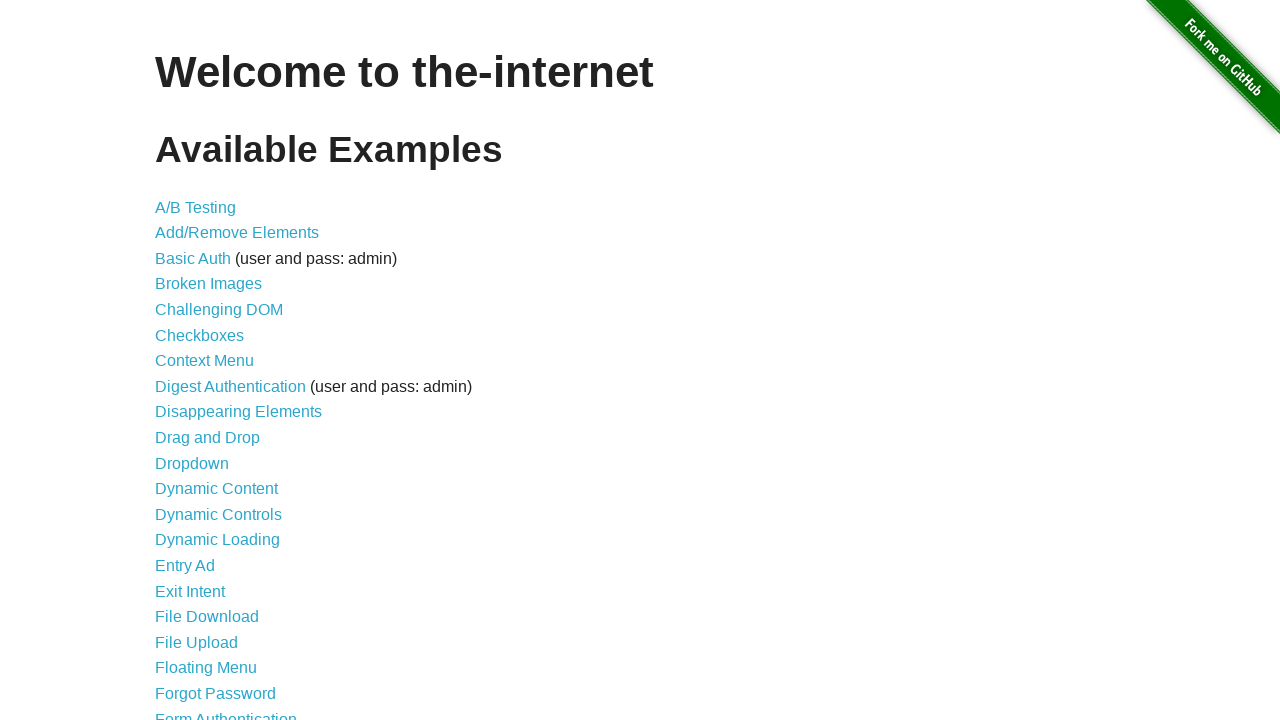

Displayed GET / growl notification
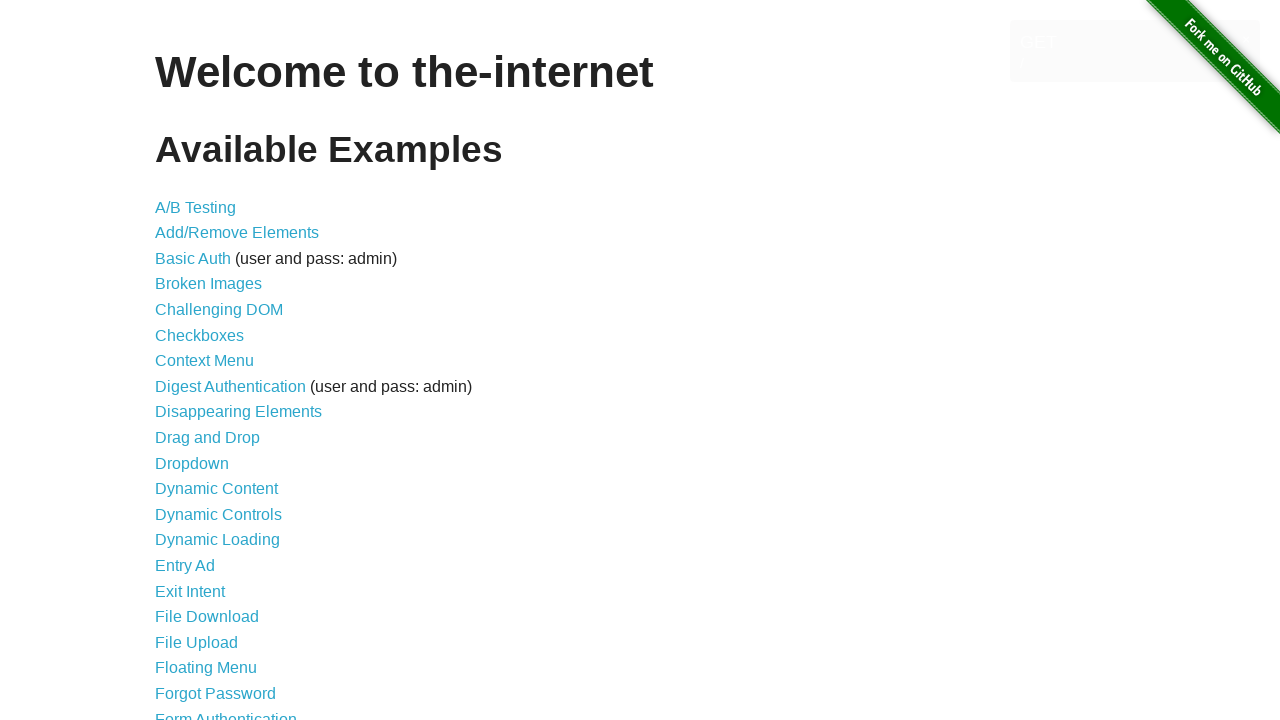

Displayed error growl notification
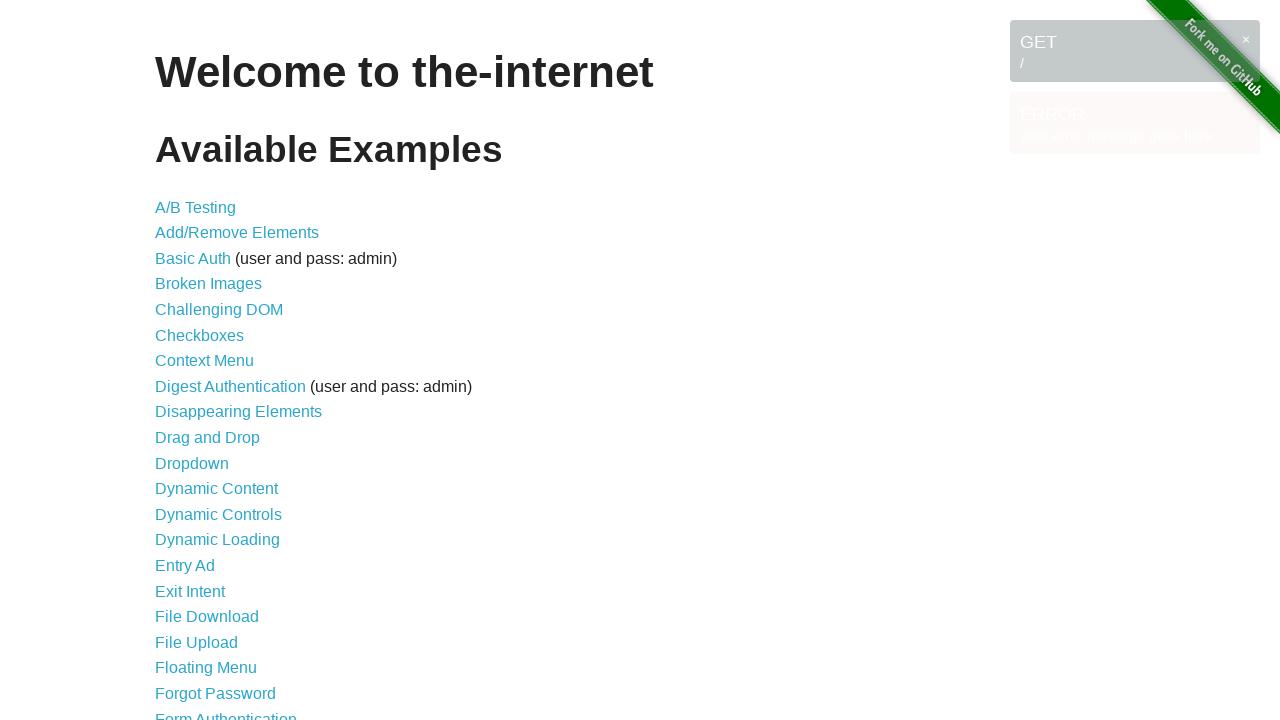

Displayed notice growl notification
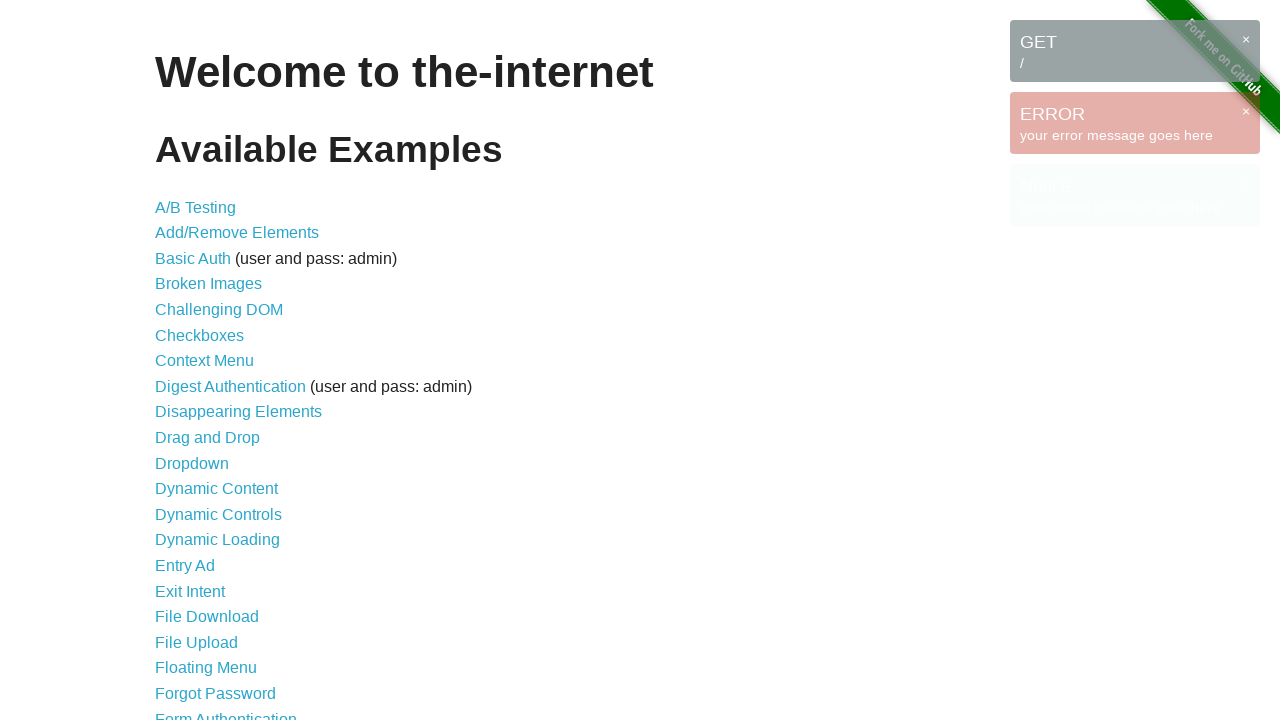

Displayed warning growl notification
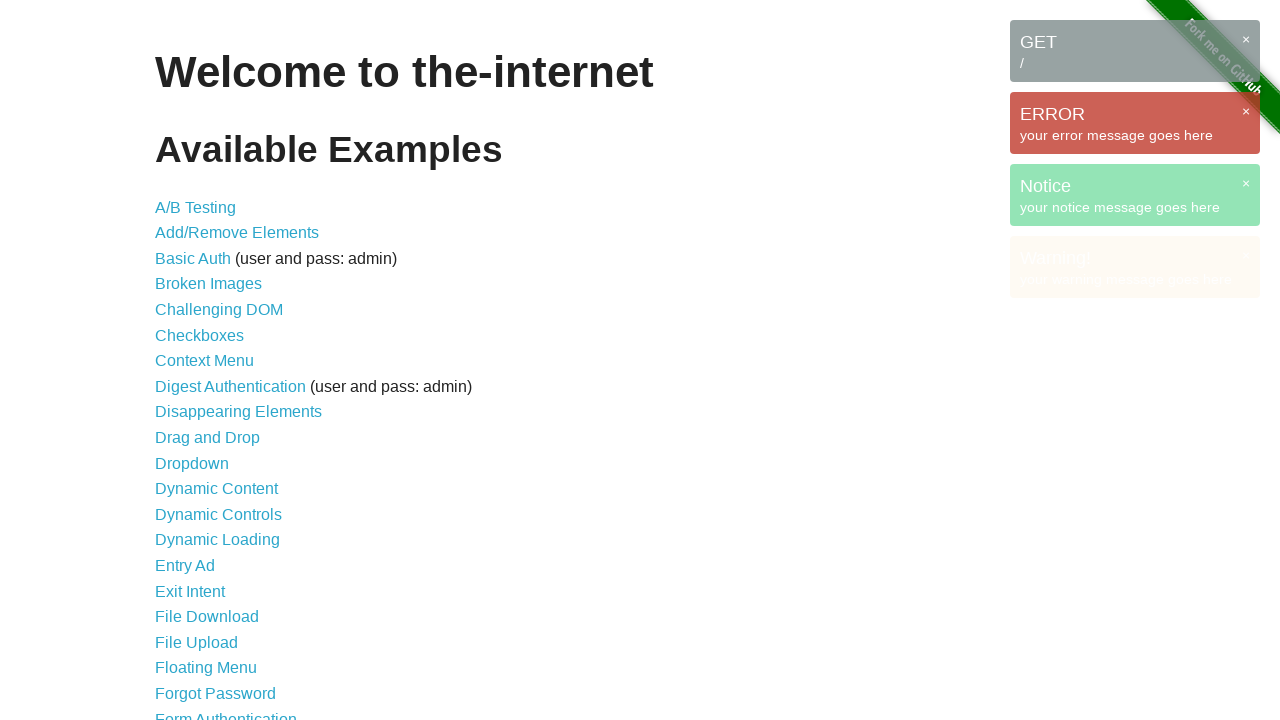

Waited for all growl notifications to display
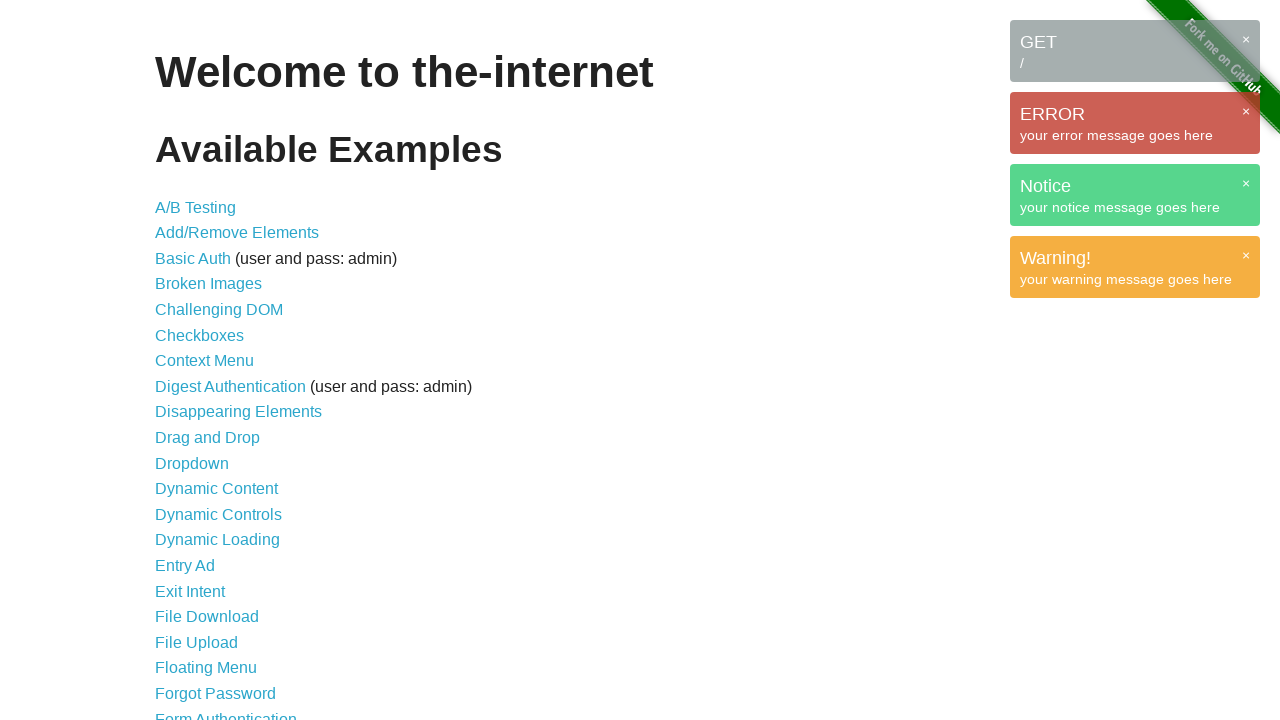

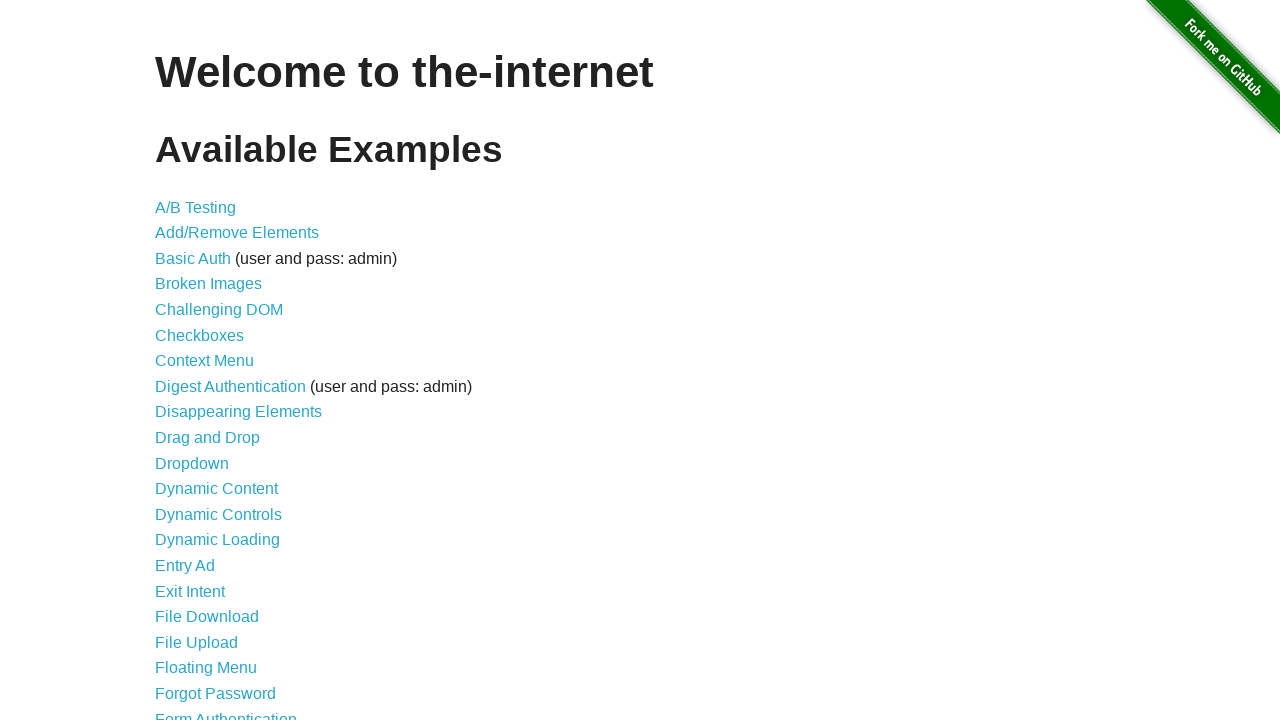